Tests that an error message is displayed when attempting to login with empty username and password fields

Starting URL: https://www.saucedemo.com/

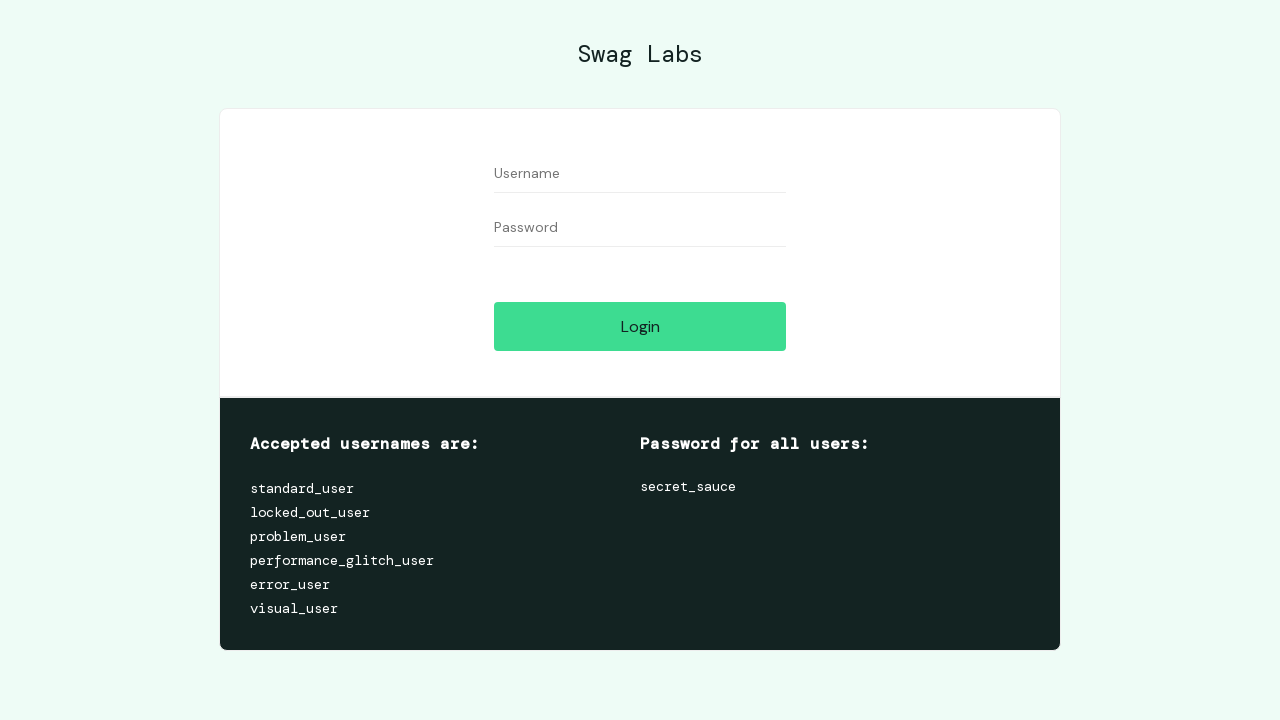

Clicked login button without entering credentials at (640, 326) on #login-button
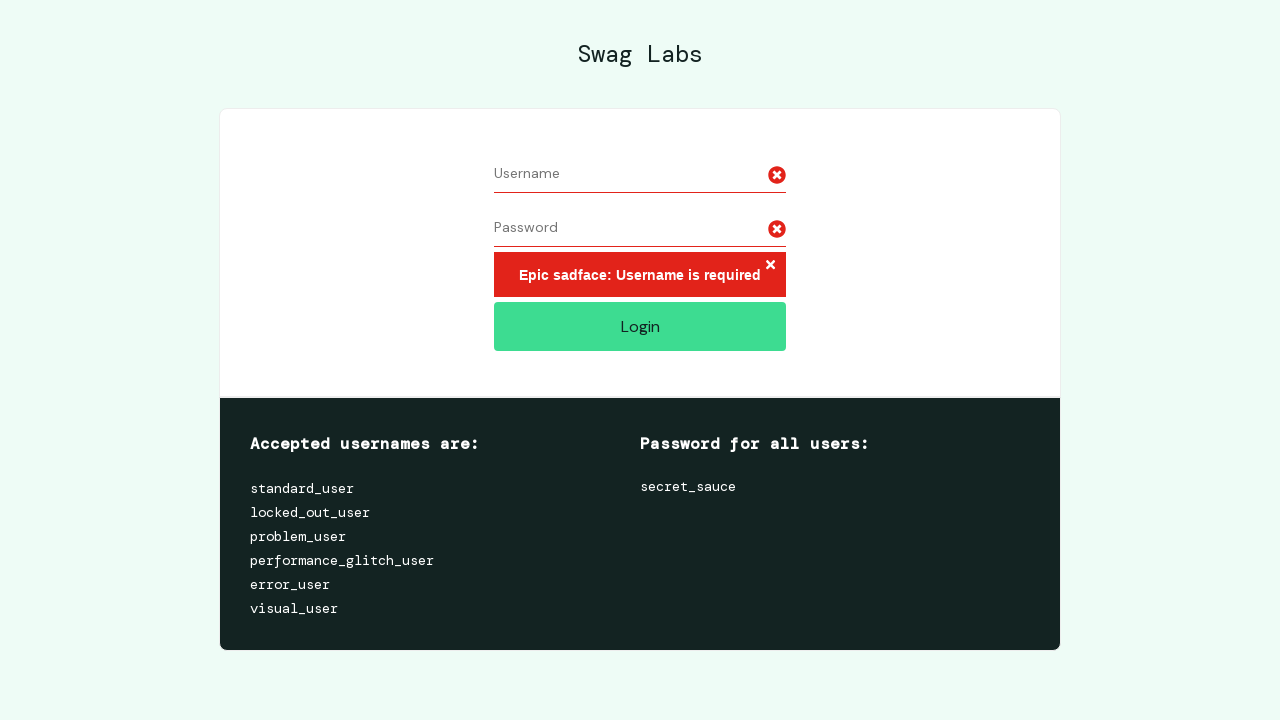

Verified error message 'Epic sadface: Username is required' is displayed
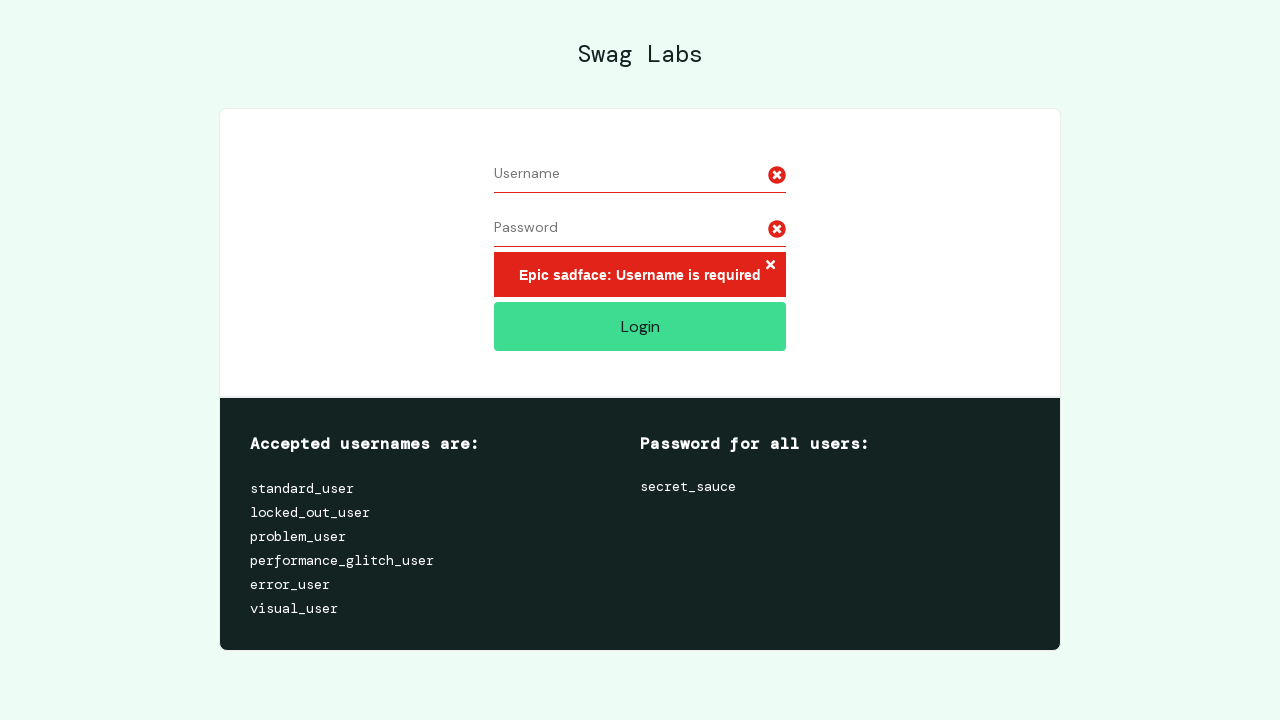

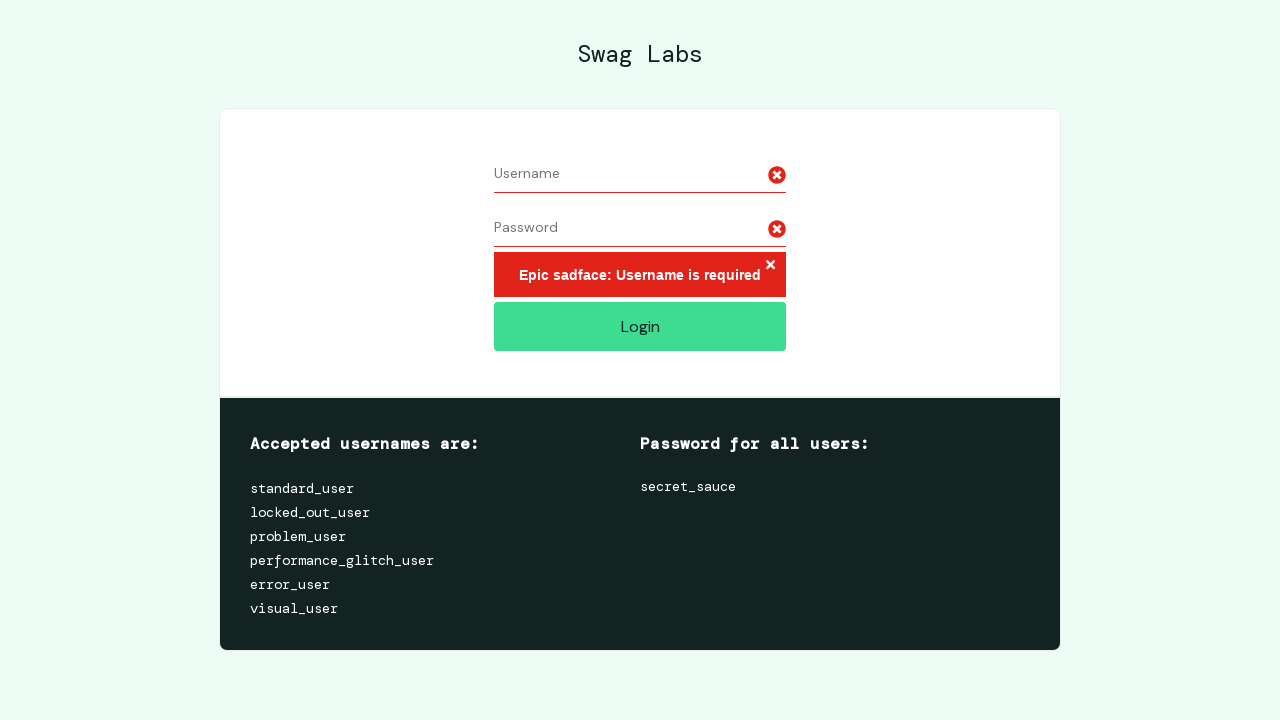